Tests JavaScript alert handling by clicking buttons that trigger different types of alerts (simple alert, confirm dialog, and prompt dialog) and interacting with them

Starting URL: https://the-internet.herokuapp.com/javascript_alerts

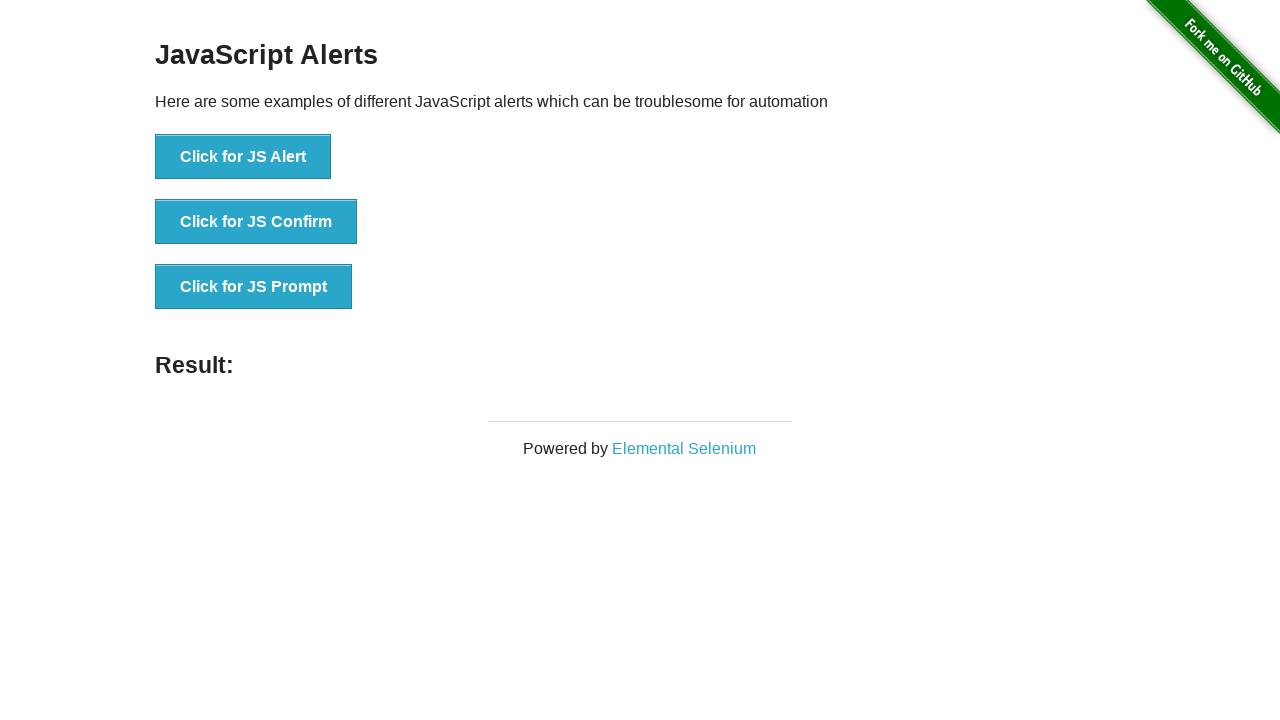

Navigated to JavaScript alerts test page
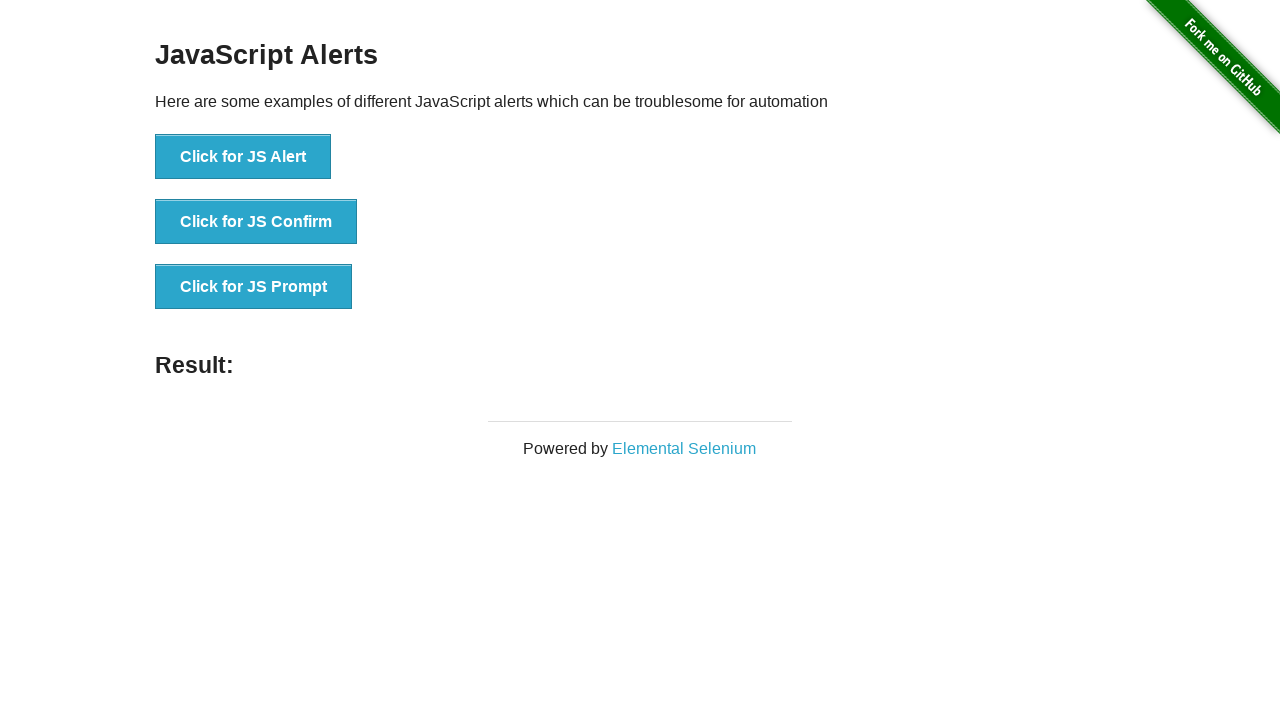

Clicked first button to trigger simple alert at (243, 157) on xpath=//*[@id='content']/div/ul/li[1]/button
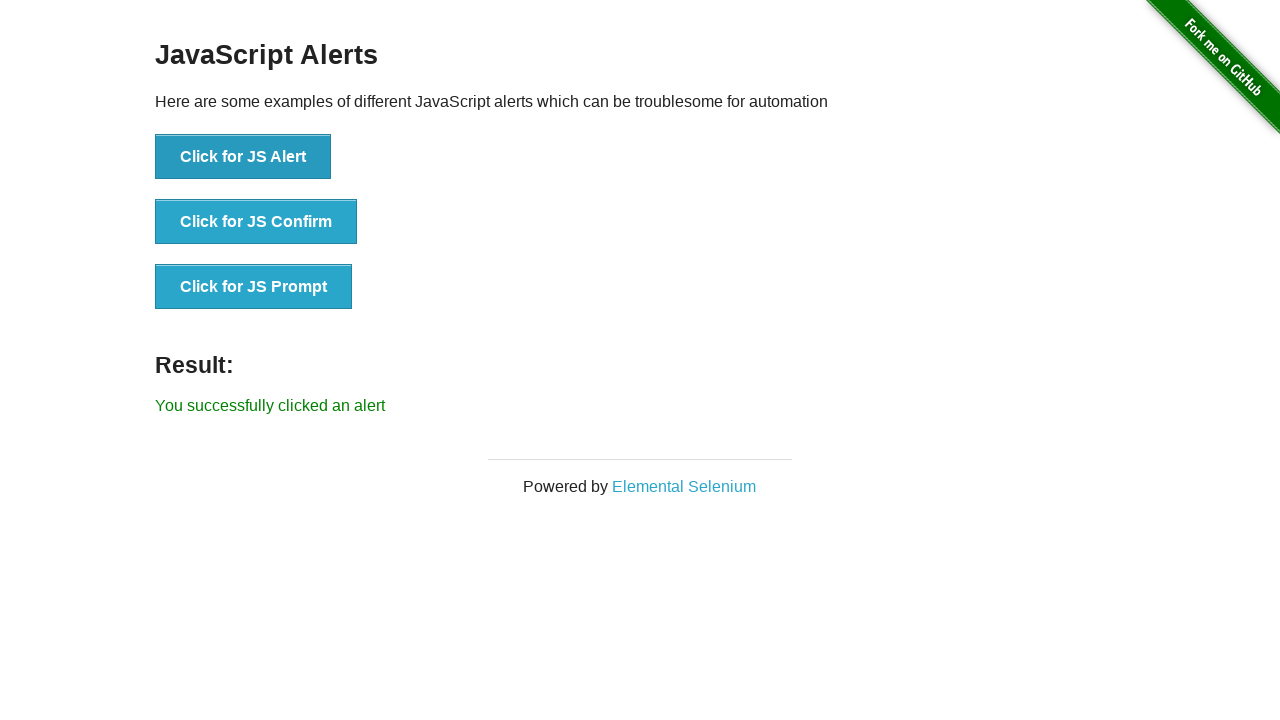

Set up dialog handler to accept alerts
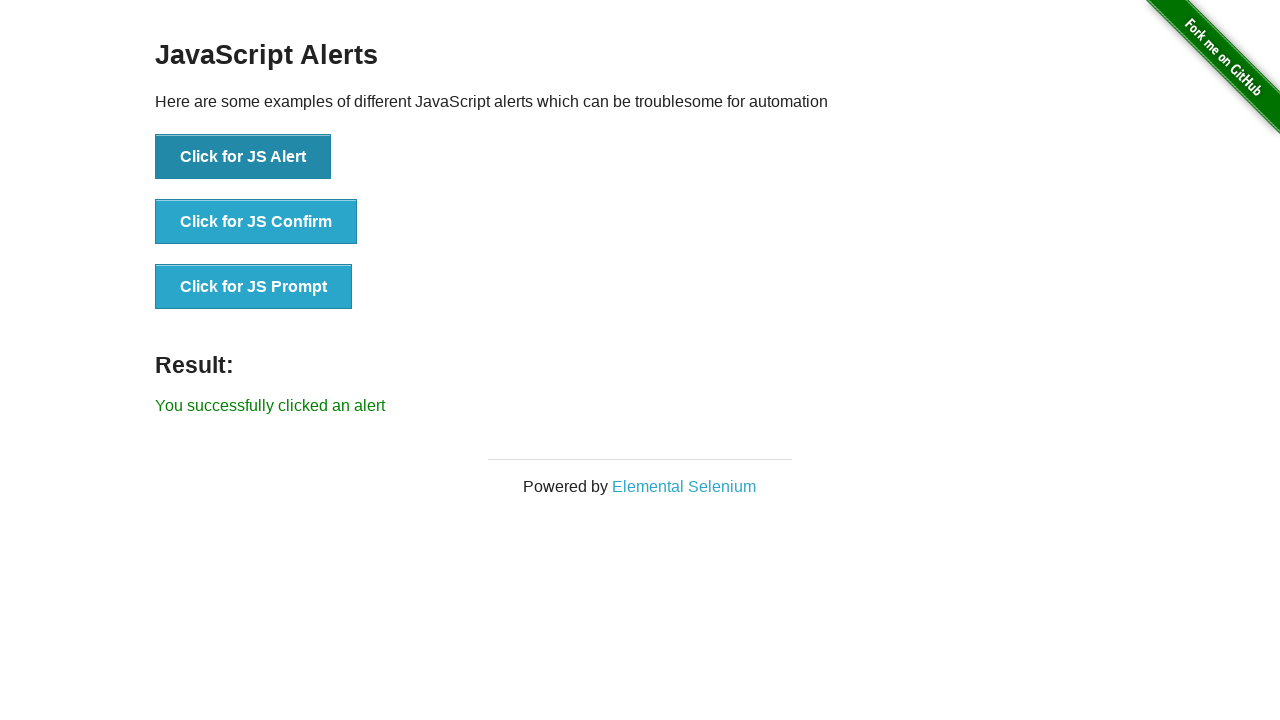

Clicked first button again and accepted the alert at (243, 157) on xpath=//*[@id='content']/div/ul/li[1]/button
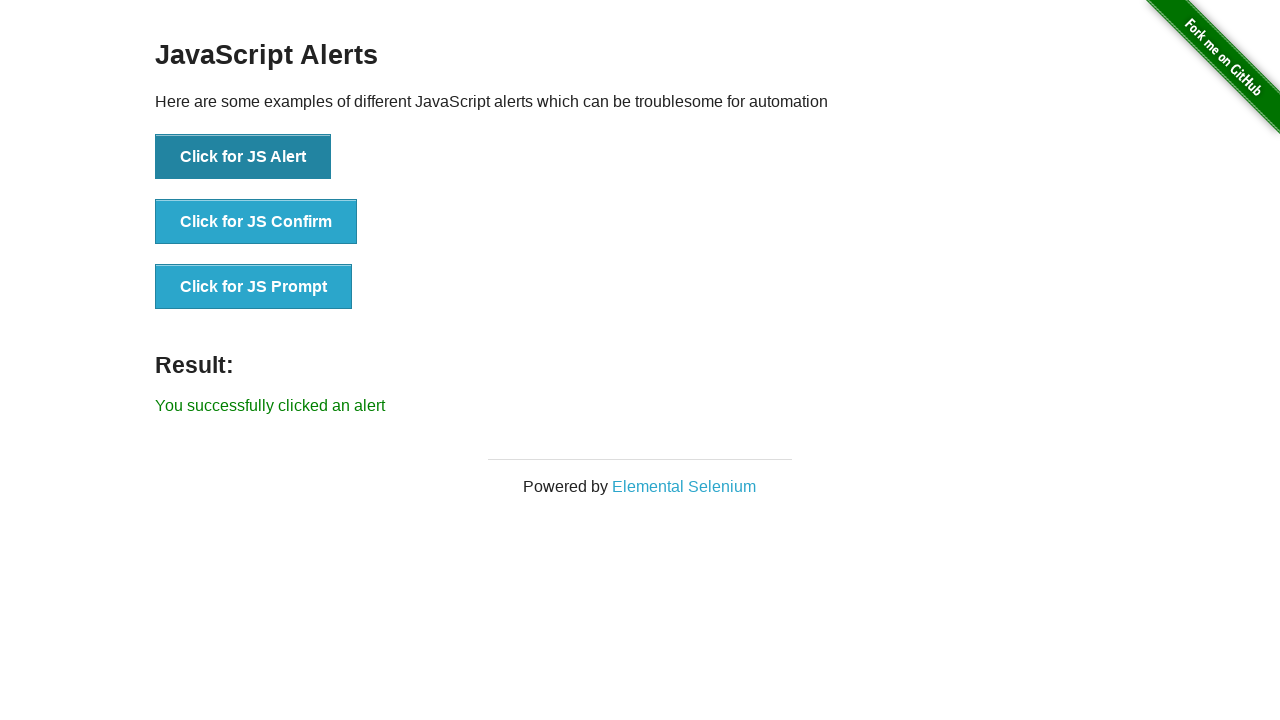

Set up dialog handler to accept confirm dialog
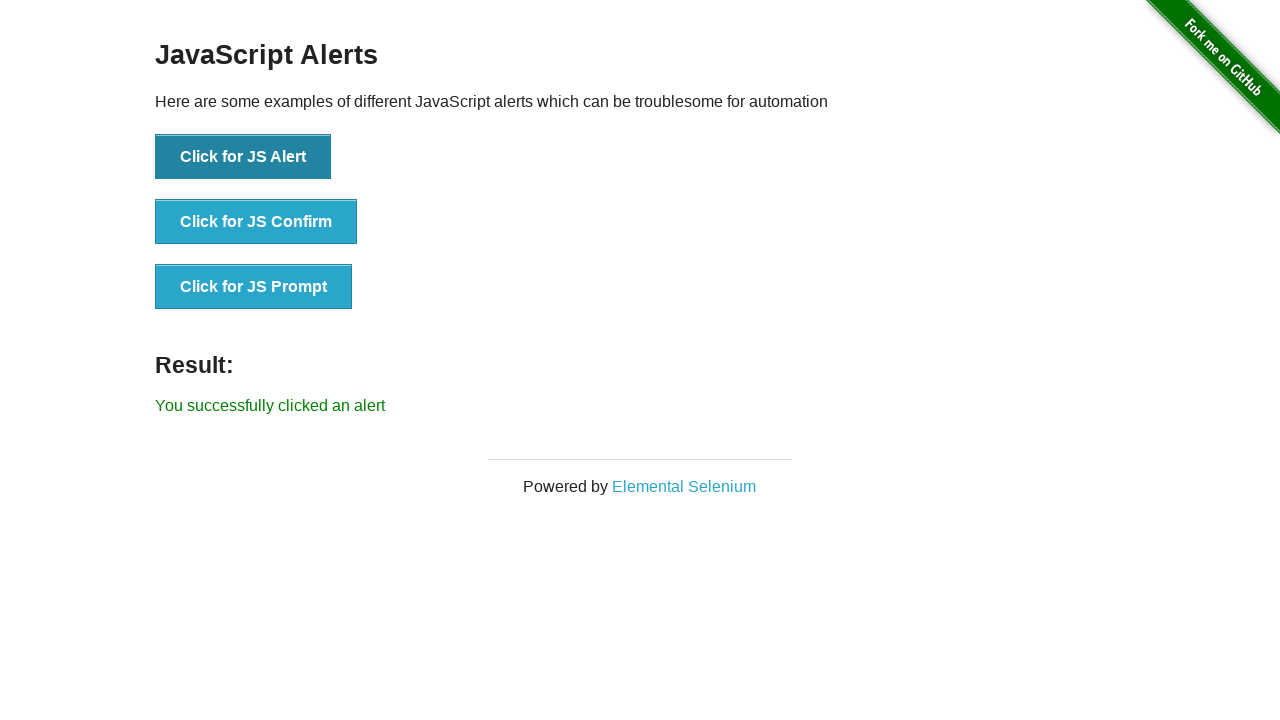

Clicked second button to trigger confirm dialog and accepted it at (256, 222) on xpath=//*[@id='content']/div/ul/li[2]/button
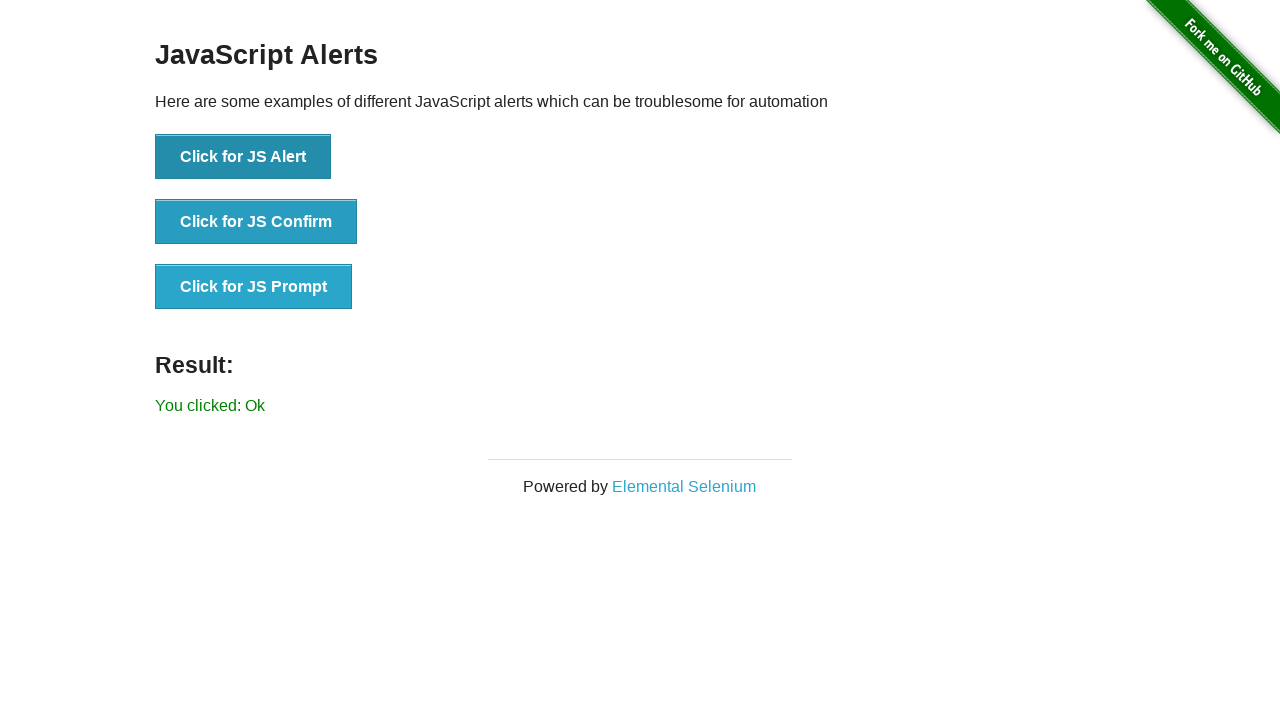

Set up dialog handler to accept prompt dialog with text 'abc'
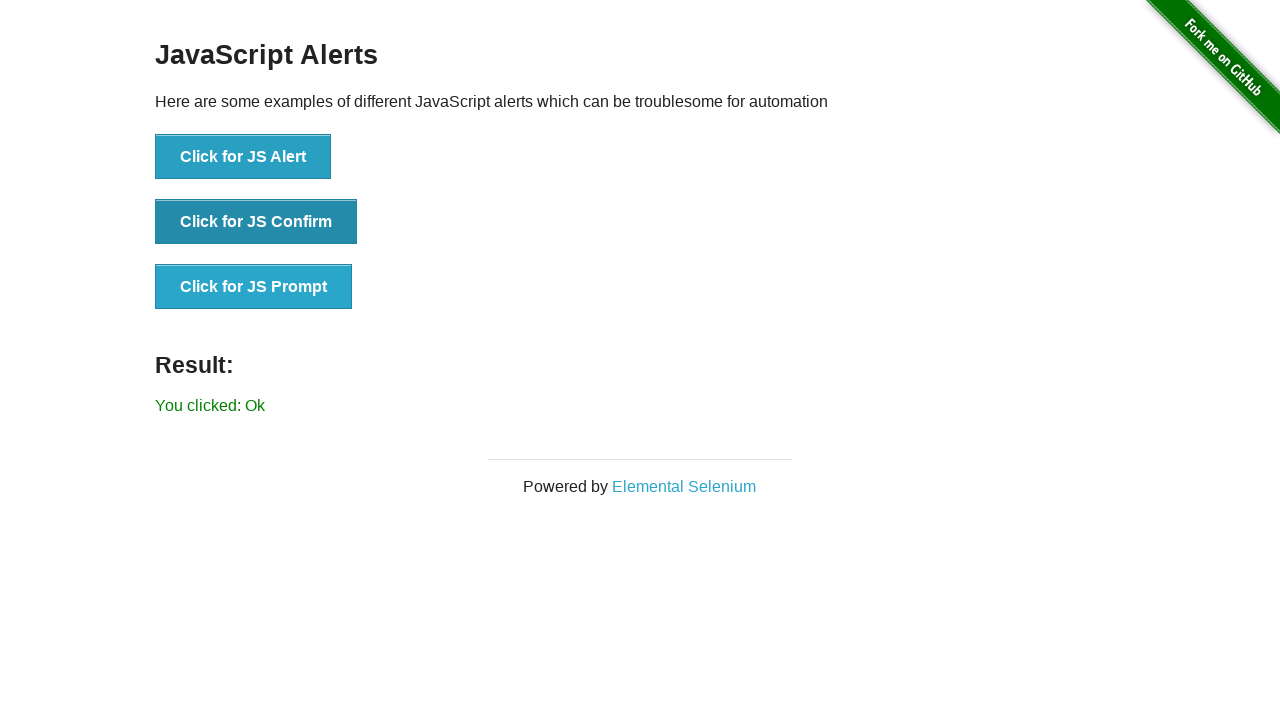

Clicked third button to trigger prompt dialog and accepted with text input at (254, 287) on xpath=//*[@id='content']/div/ul/li[3]/button
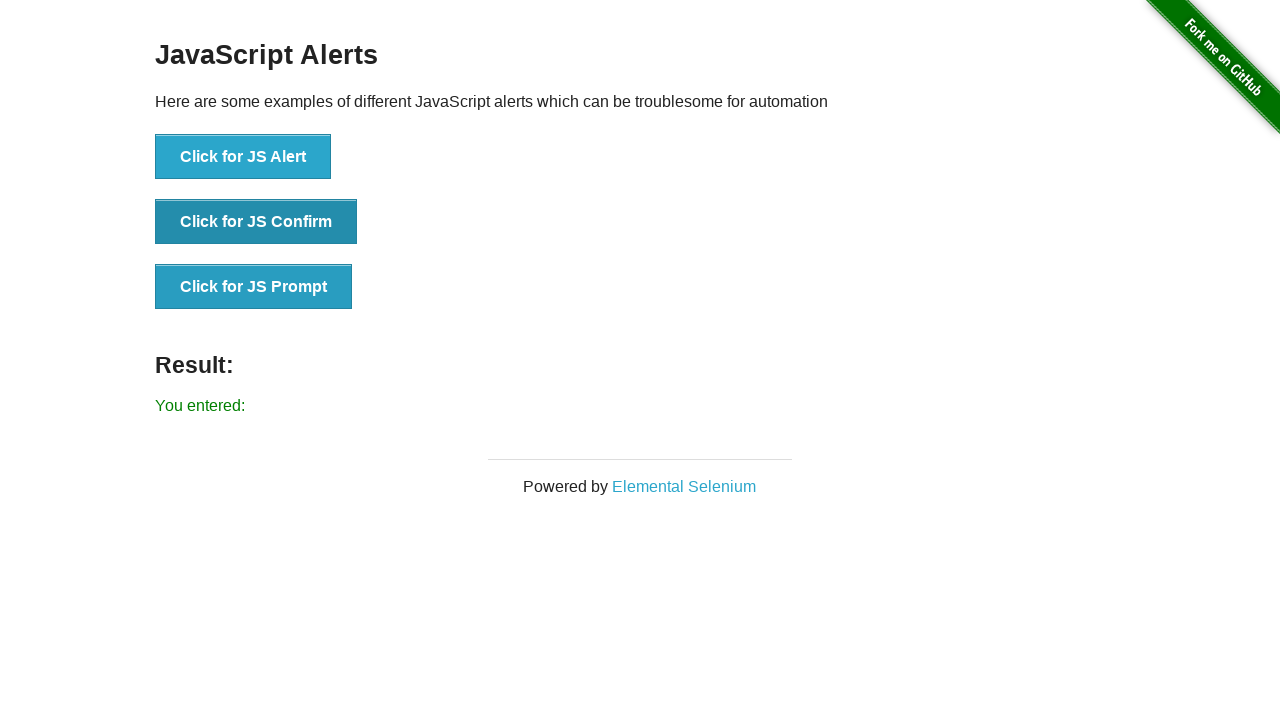

Result message displayed on page
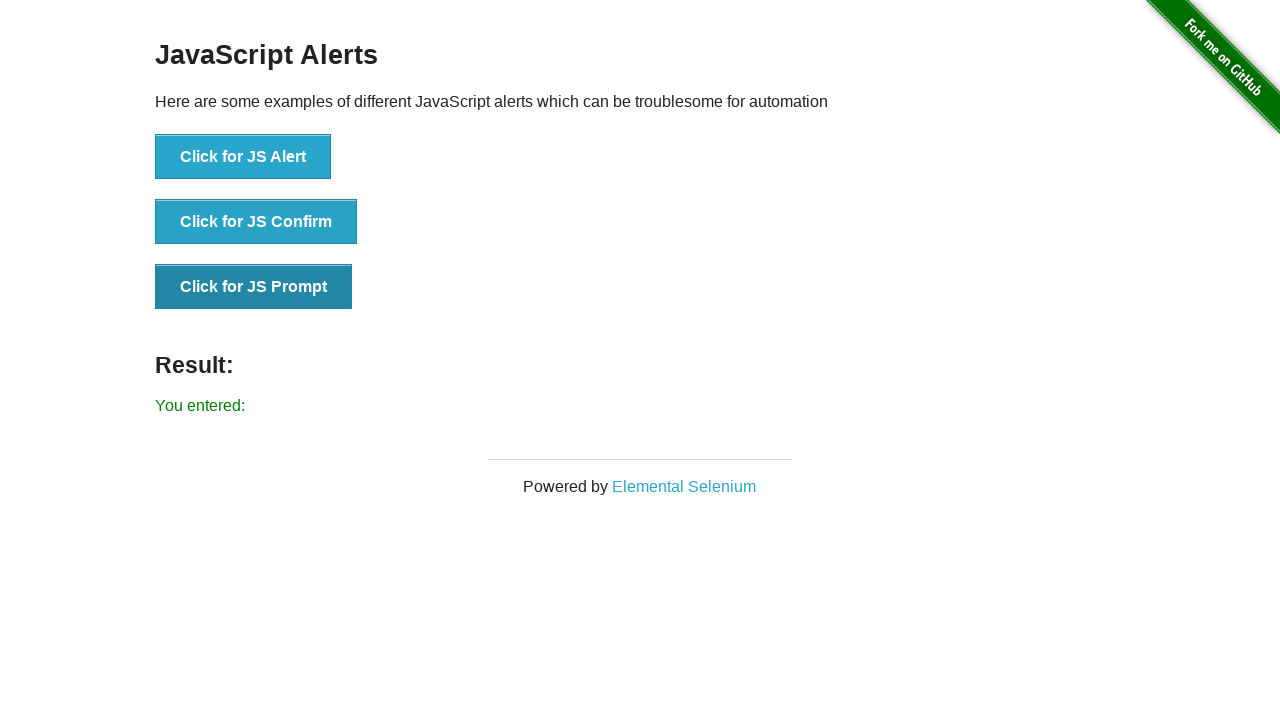

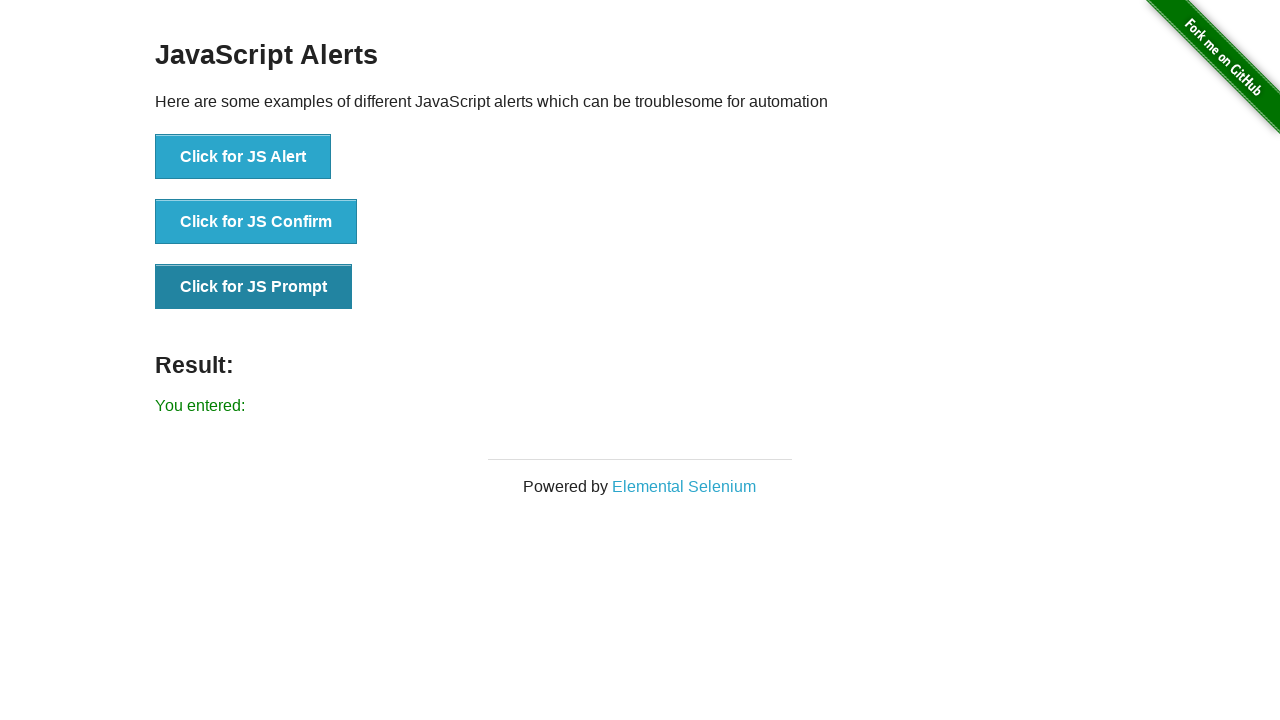